Tests the green loading button by clicking it, verifying the loading state appears, then waiting for the success message to display.

Starting URL: https://uljanovs.github.io/site/examples/loading_color

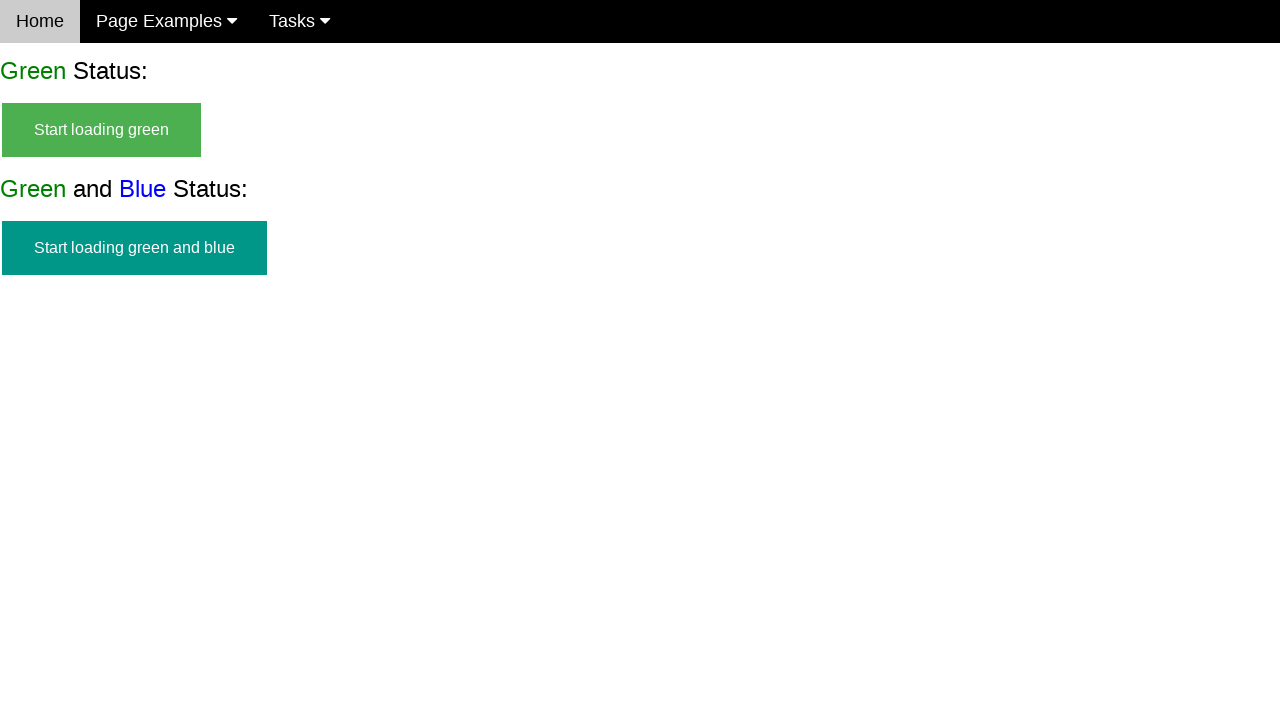

Navigated to loading color example page
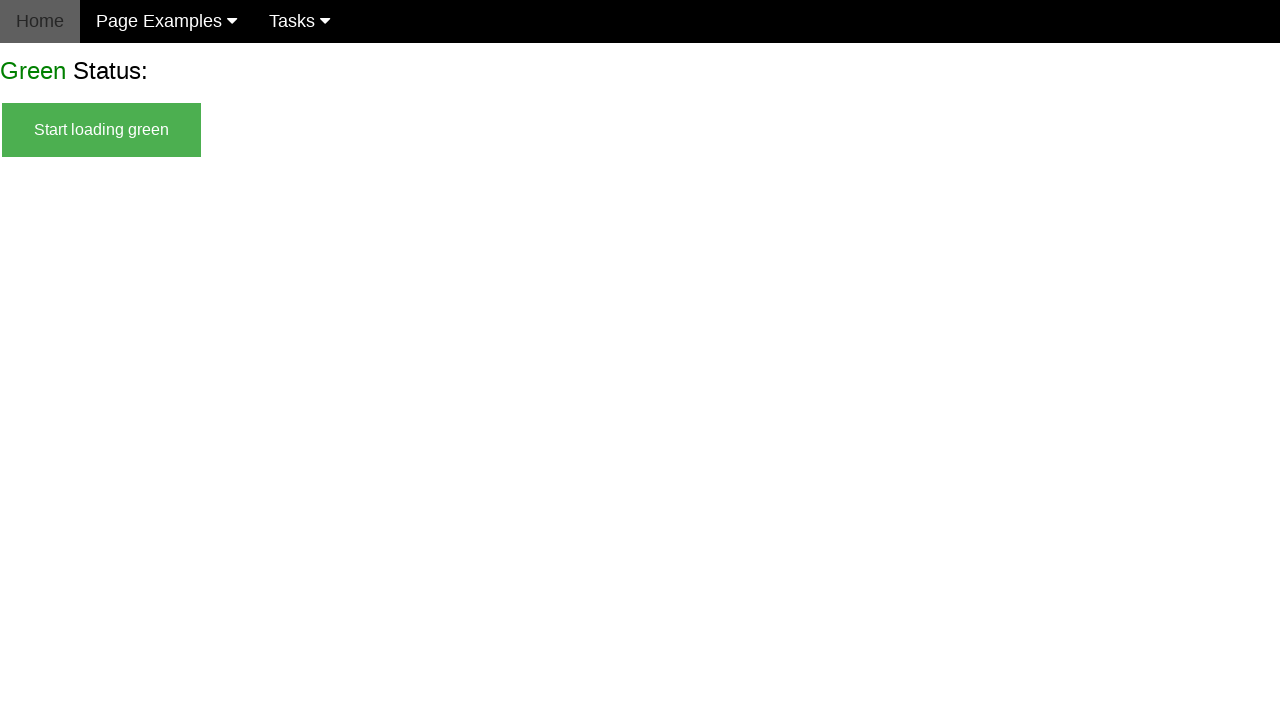

Clicked green loading button at (102, 130) on #start_green
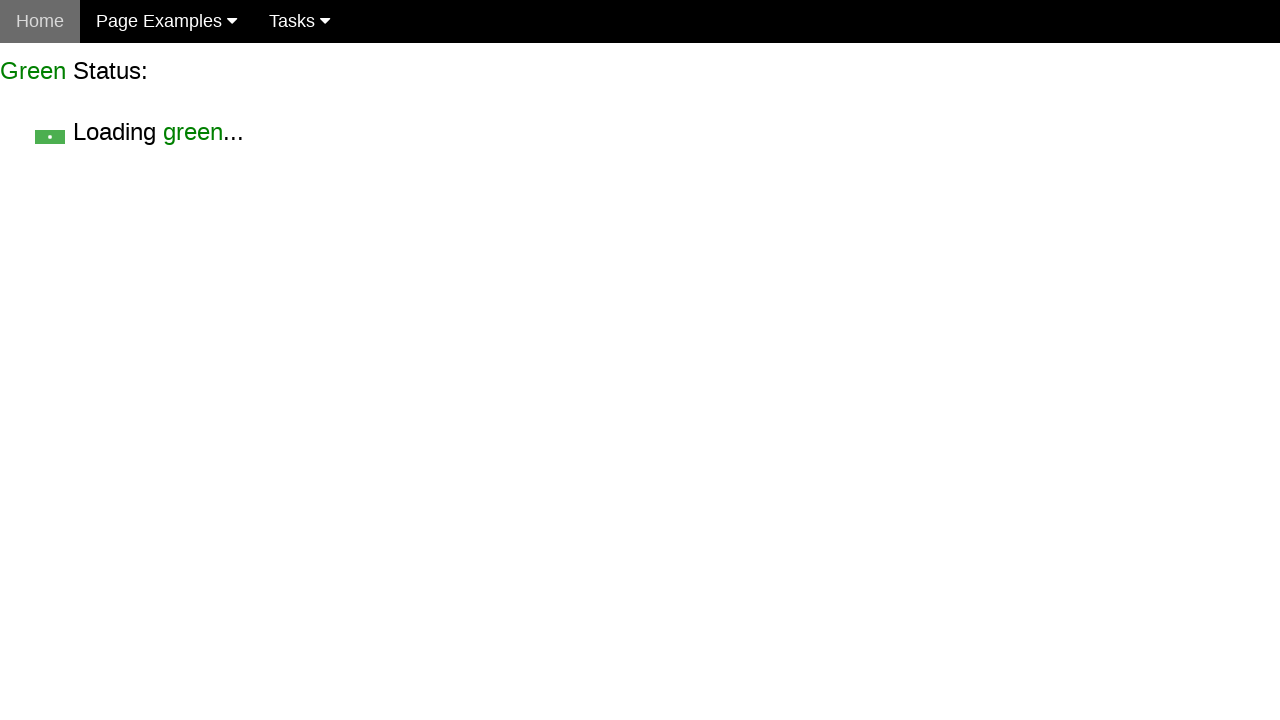

Green loading state appeared
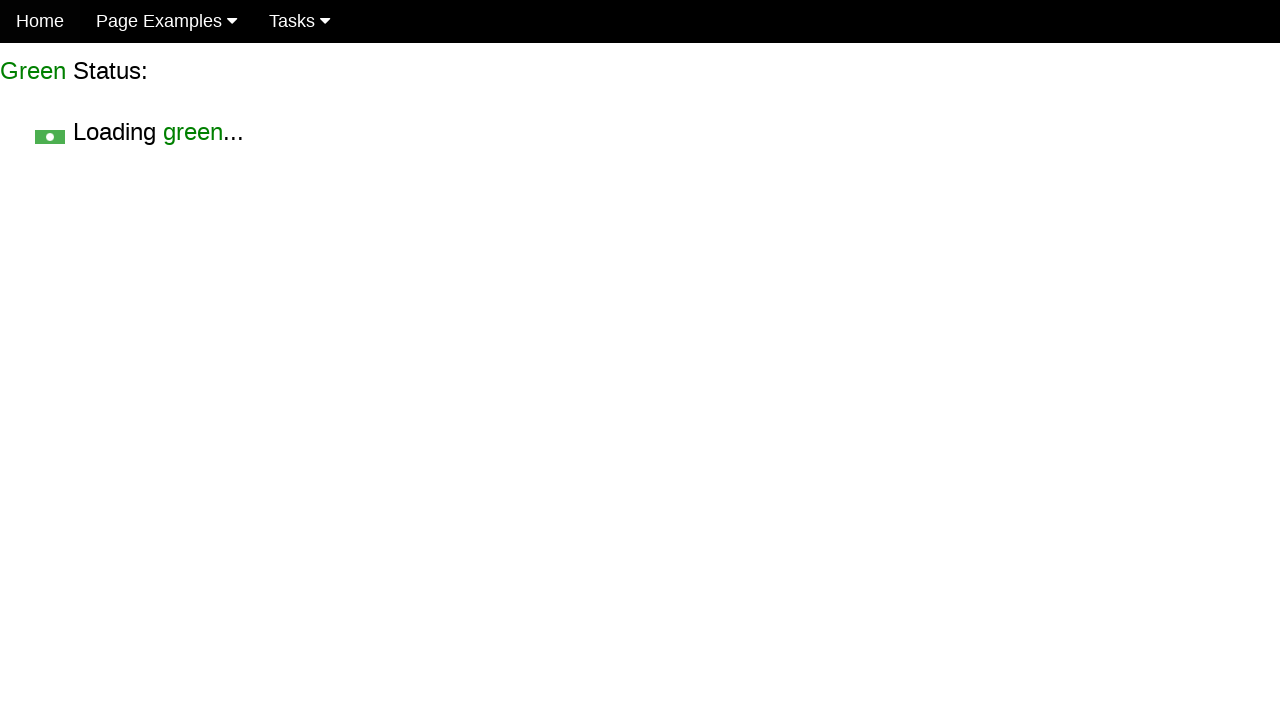

Green success message displayed
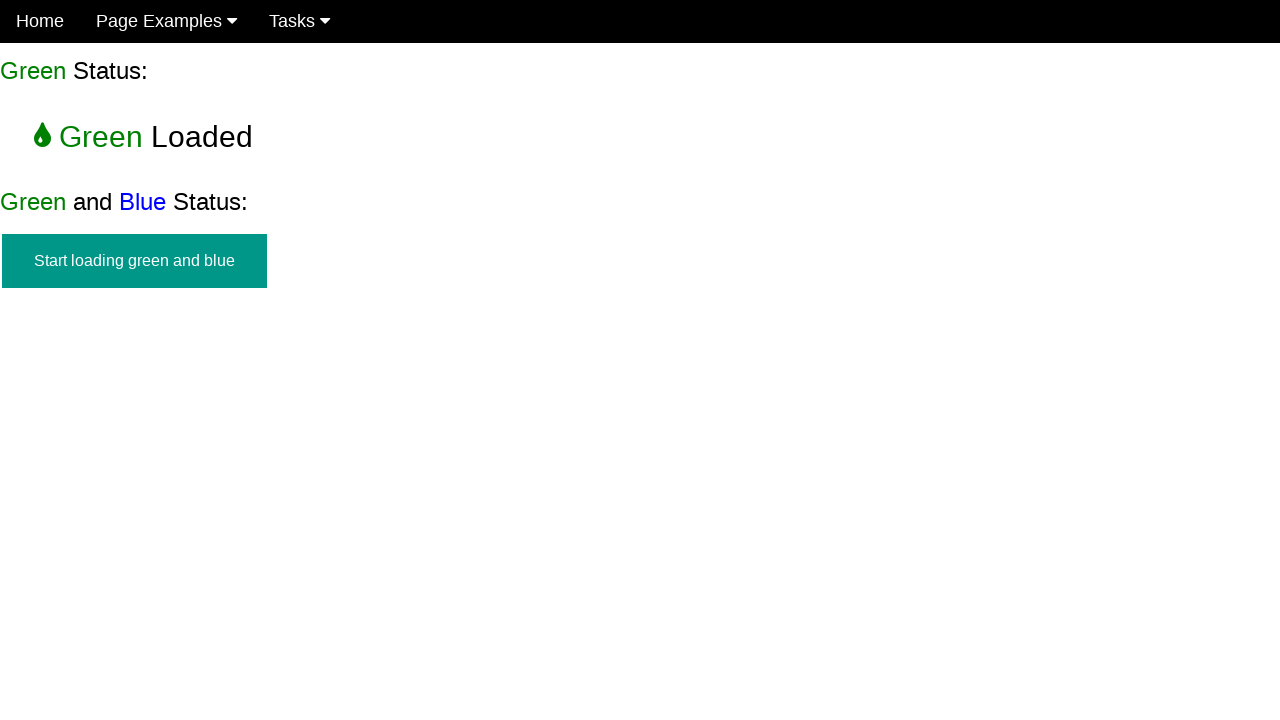

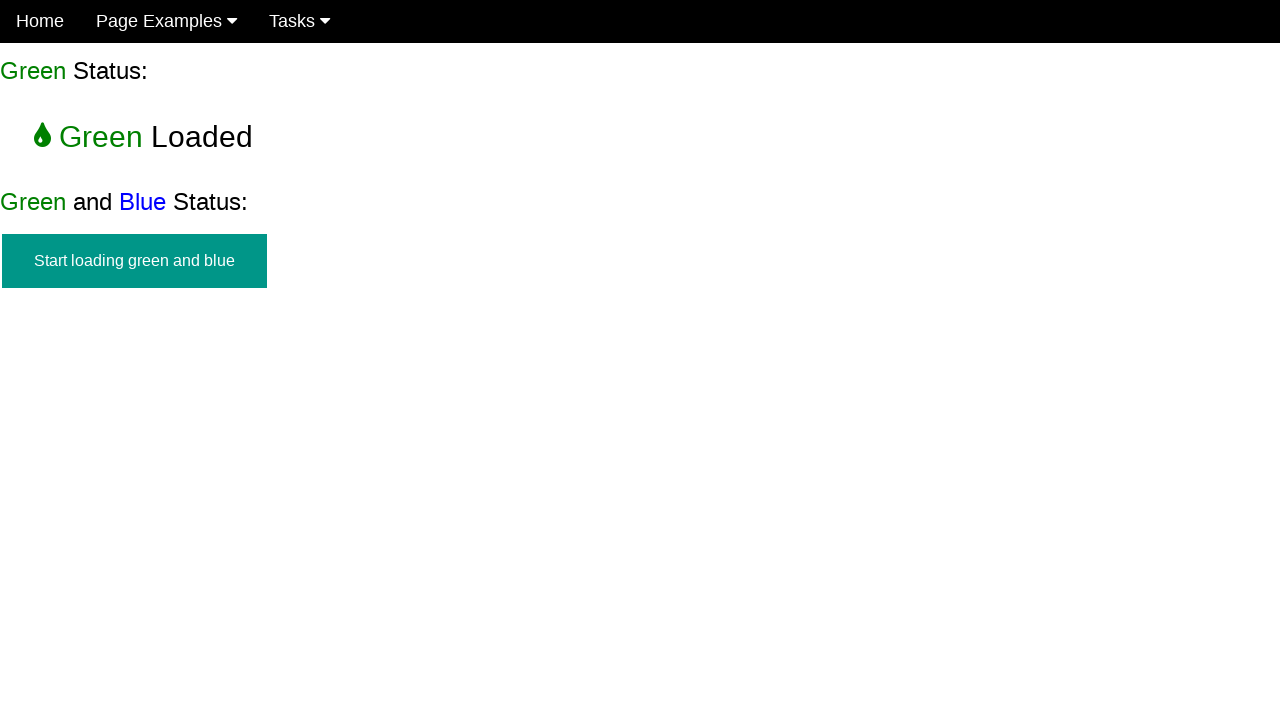